Tests accepting a JavaScript alert by clicking the JS Alert button and accepting the dialog

Starting URL: https://the-internet.herokuapp.com/javascript_alerts

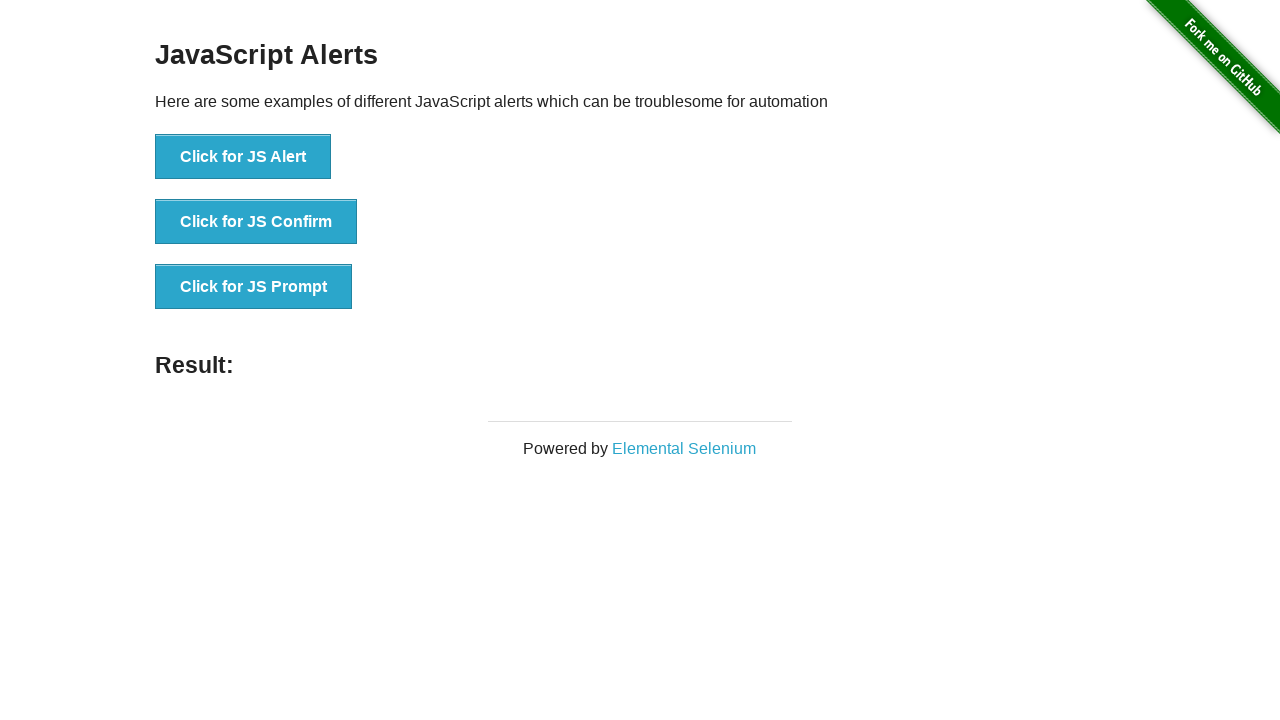

Set up dialog handler to automatically accept alerts
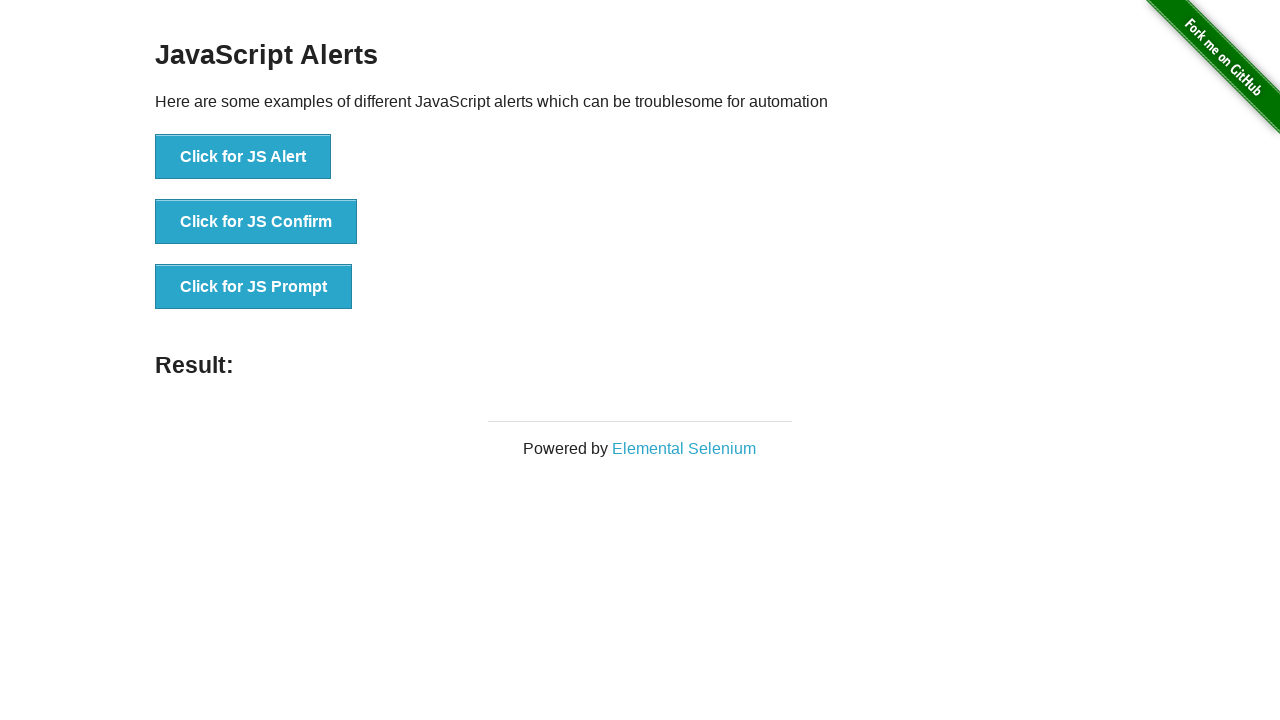

Clicked the JS Alert button at (243, 157) on button:has-text('Click for JS Alert')
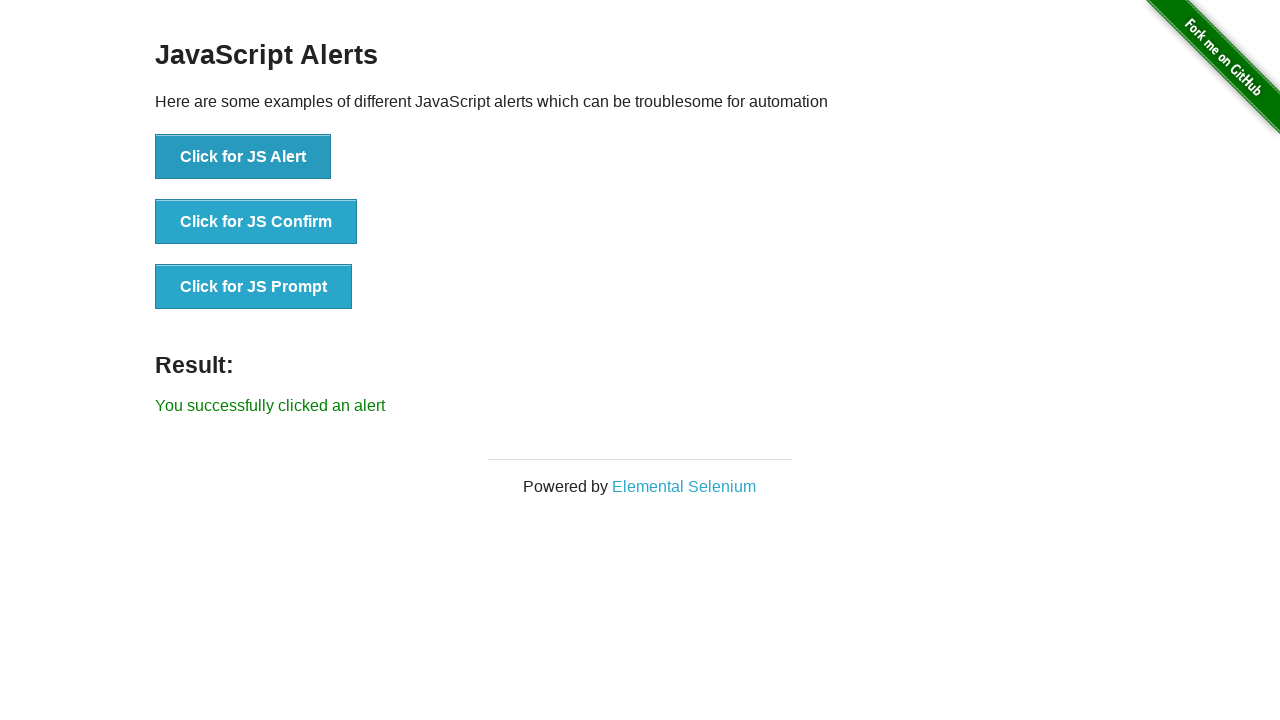

Verified success message 'You successfully clicked an alert' appeared
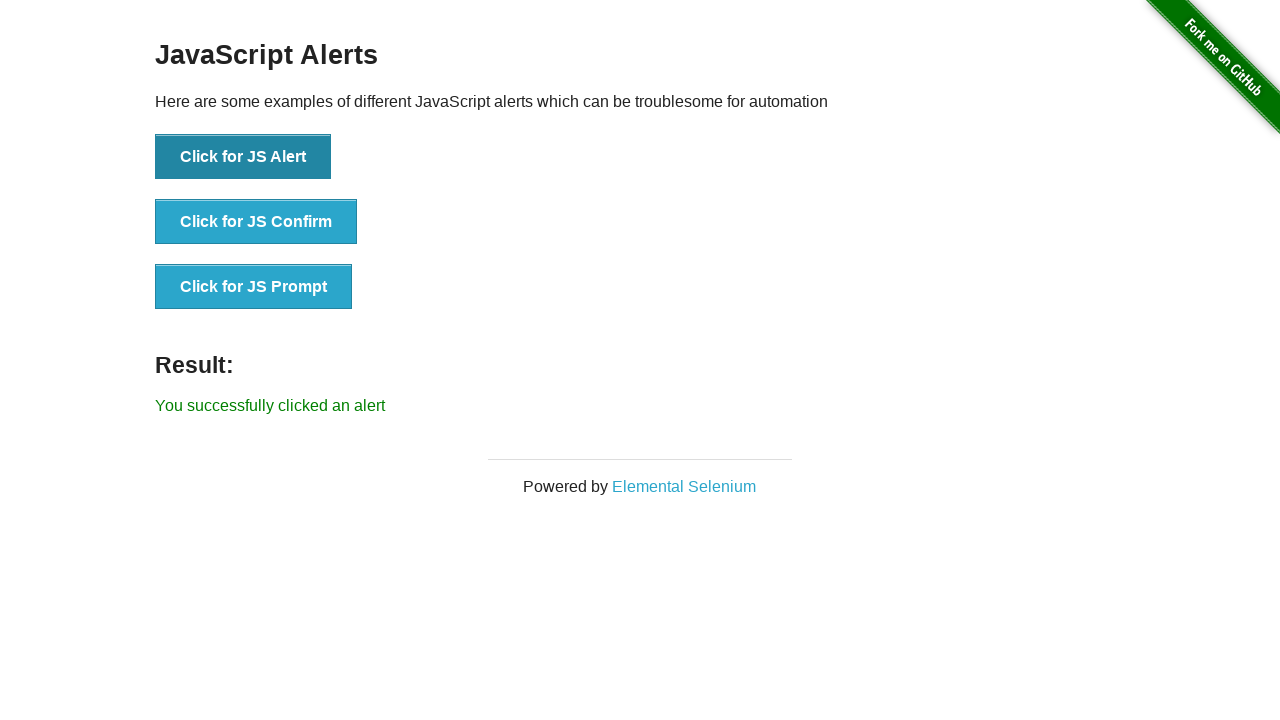

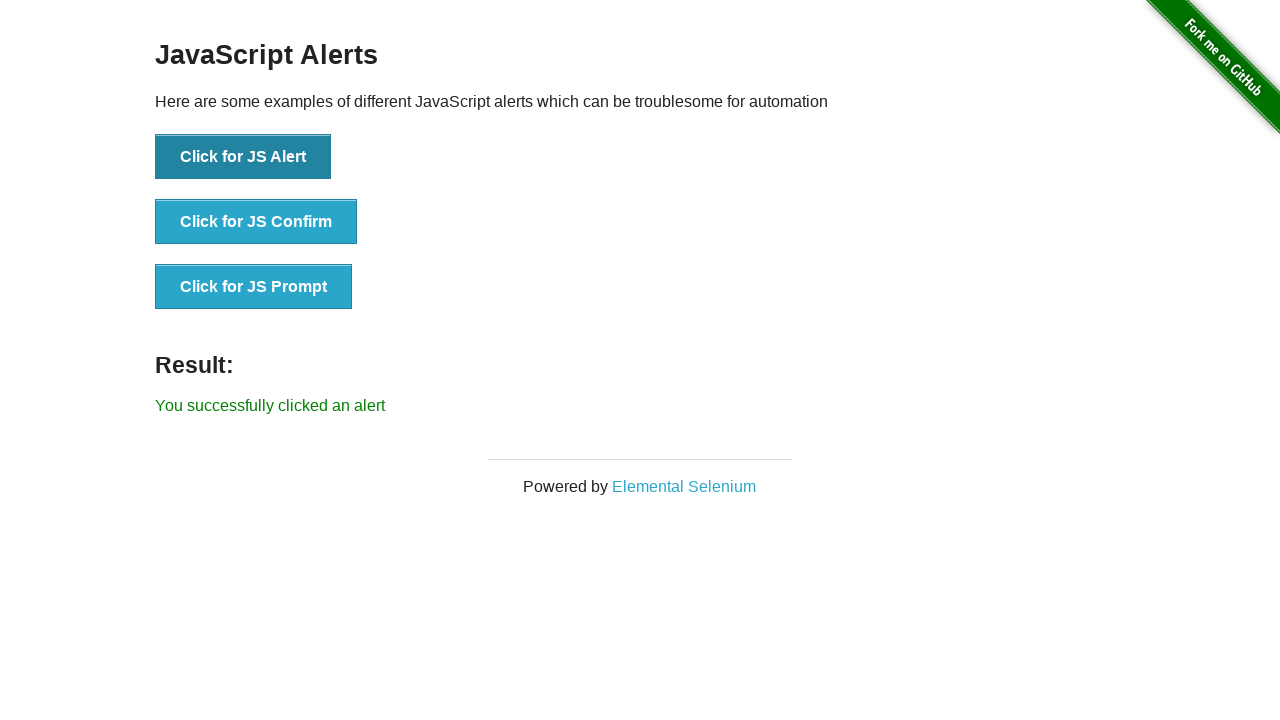